Tests marking all todo items as completed using the toggle-all checkbox

Starting URL: https://demo.playwright.dev/todomvc

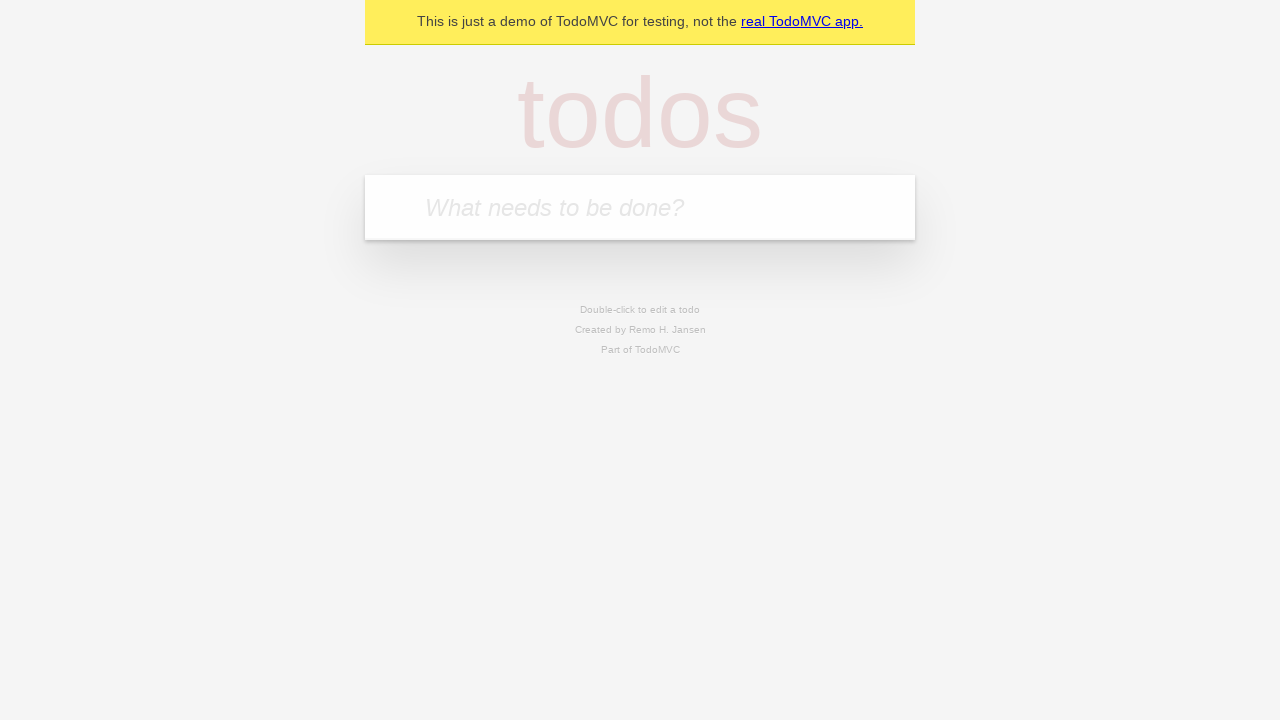

Filled todo input with 'buy some cheese' on internal:attr=[placeholder="What needs to be done?"i]
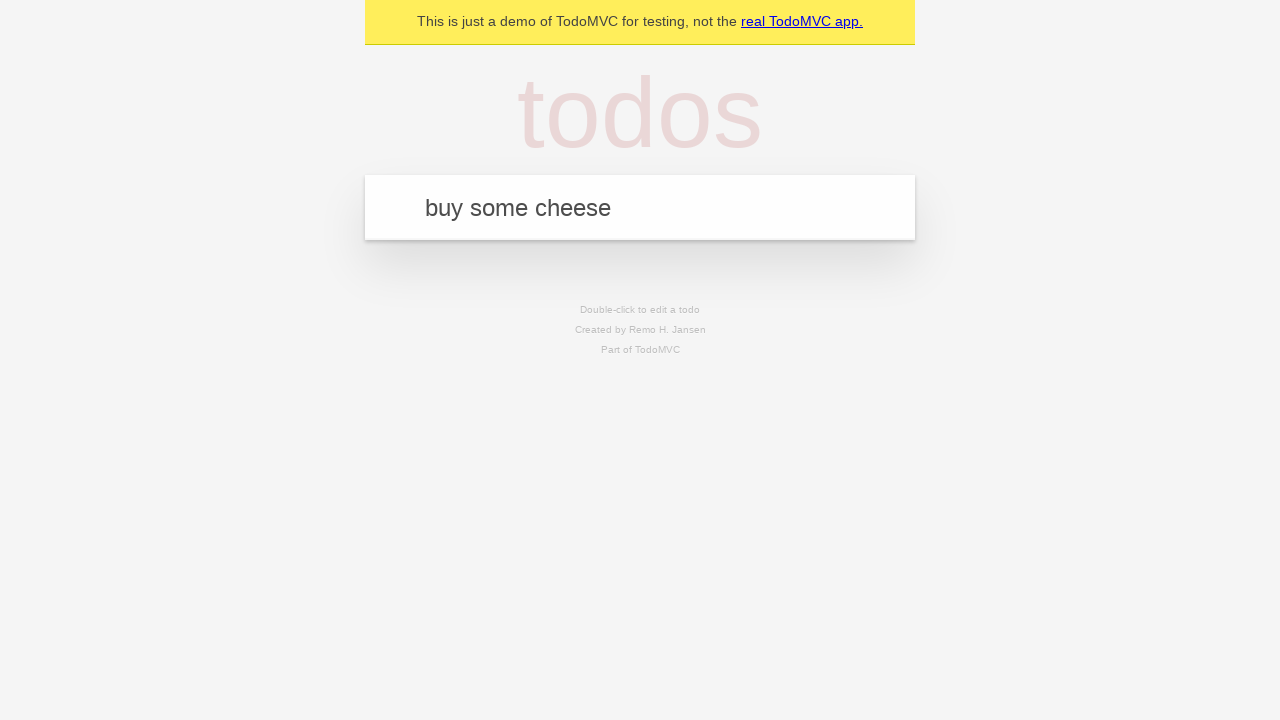

Pressed Enter to add 'buy some cheese' todo item on internal:attr=[placeholder="What needs to be done?"i]
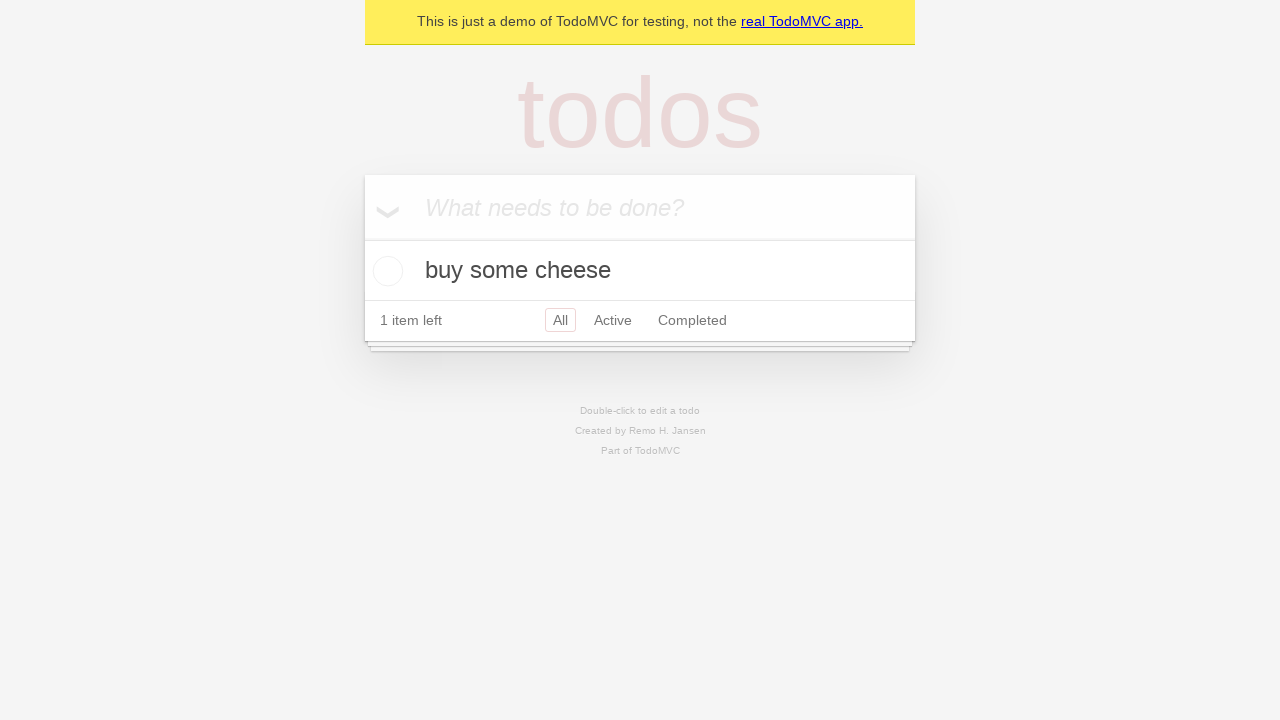

Filled todo input with 'feed the cat' on internal:attr=[placeholder="What needs to be done?"i]
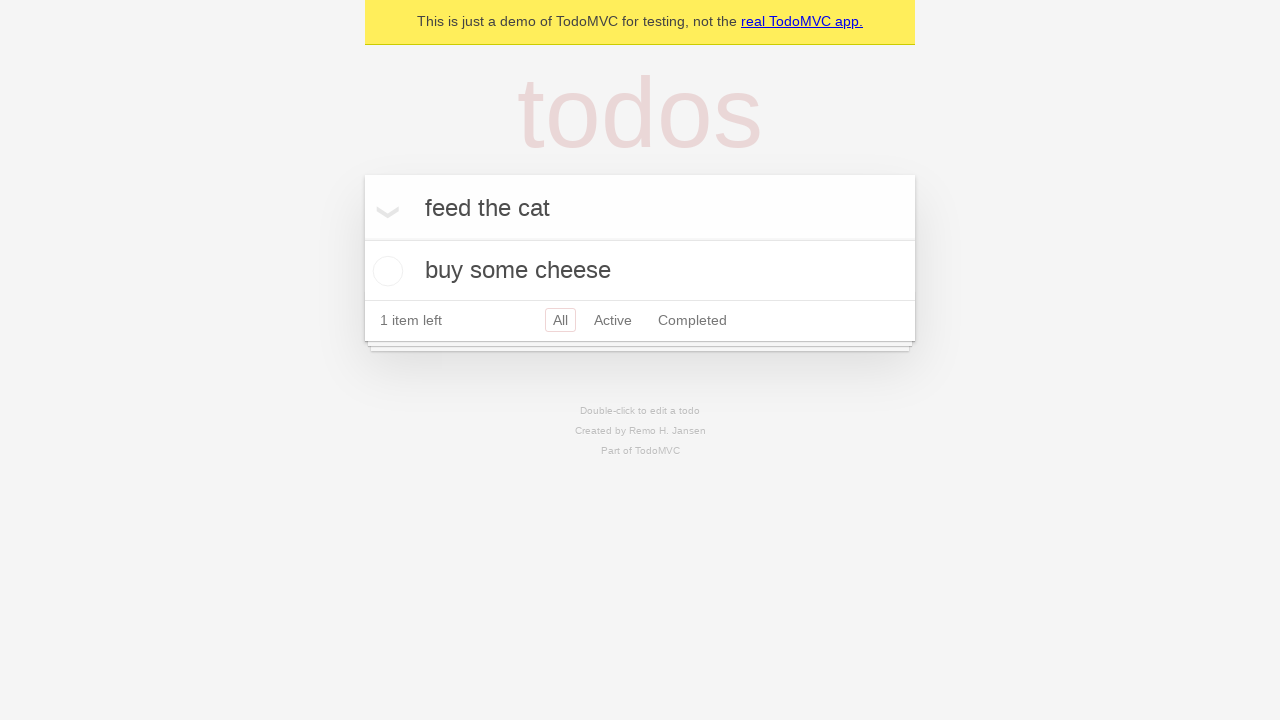

Pressed Enter to add 'feed the cat' todo item on internal:attr=[placeholder="What needs to be done?"i]
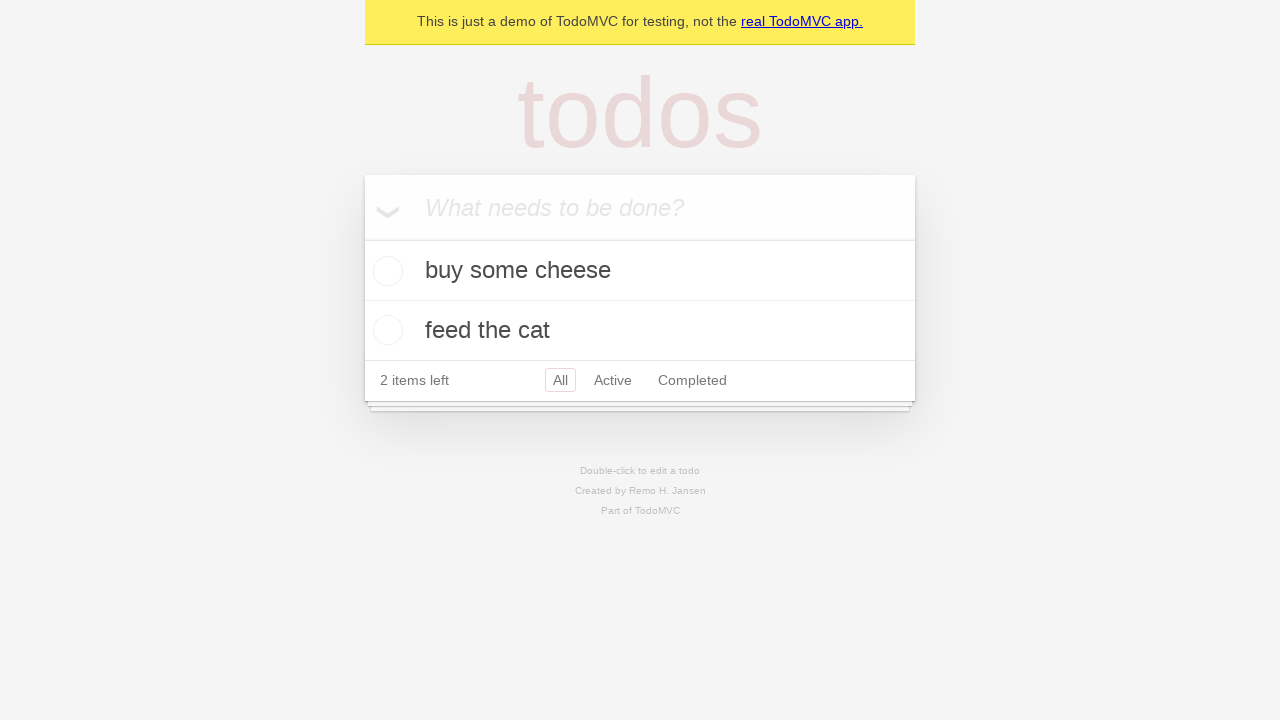

Filled todo input with 'book a doctors appointment' on internal:attr=[placeholder="What needs to be done?"i]
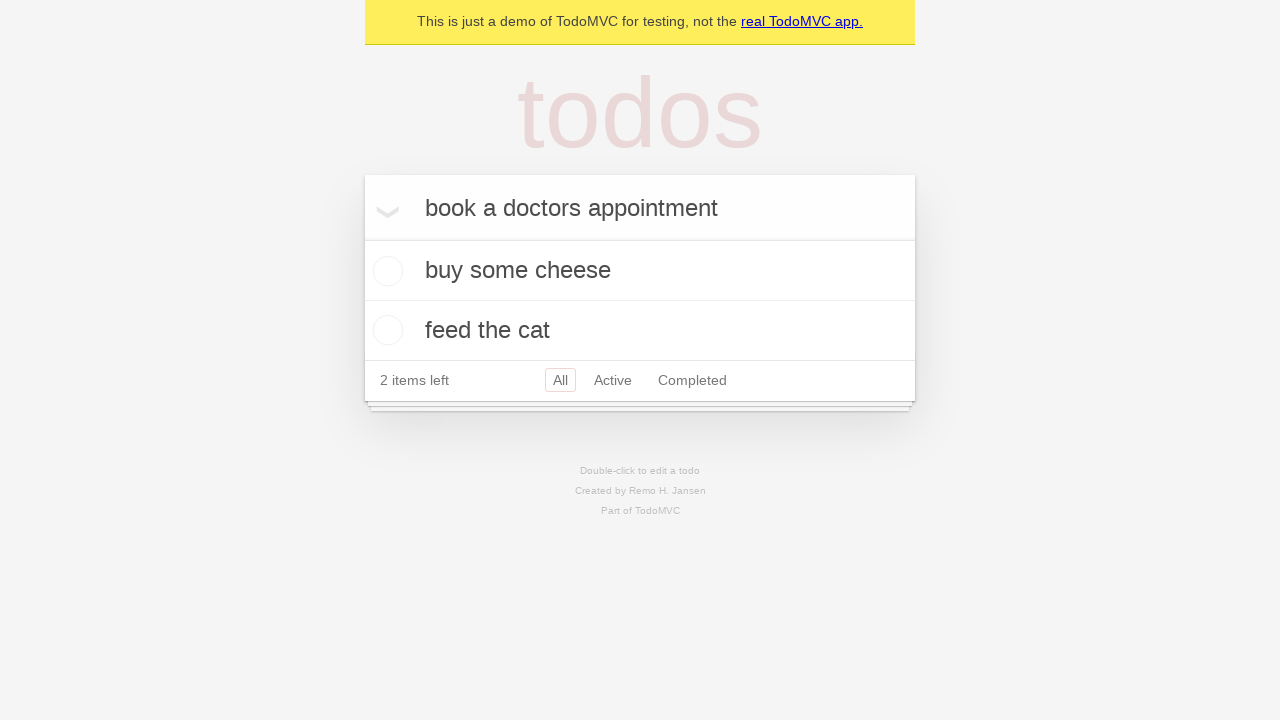

Pressed Enter to add 'book a doctors appointment' todo item on internal:attr=[placeholder="What needs to be done?"i]
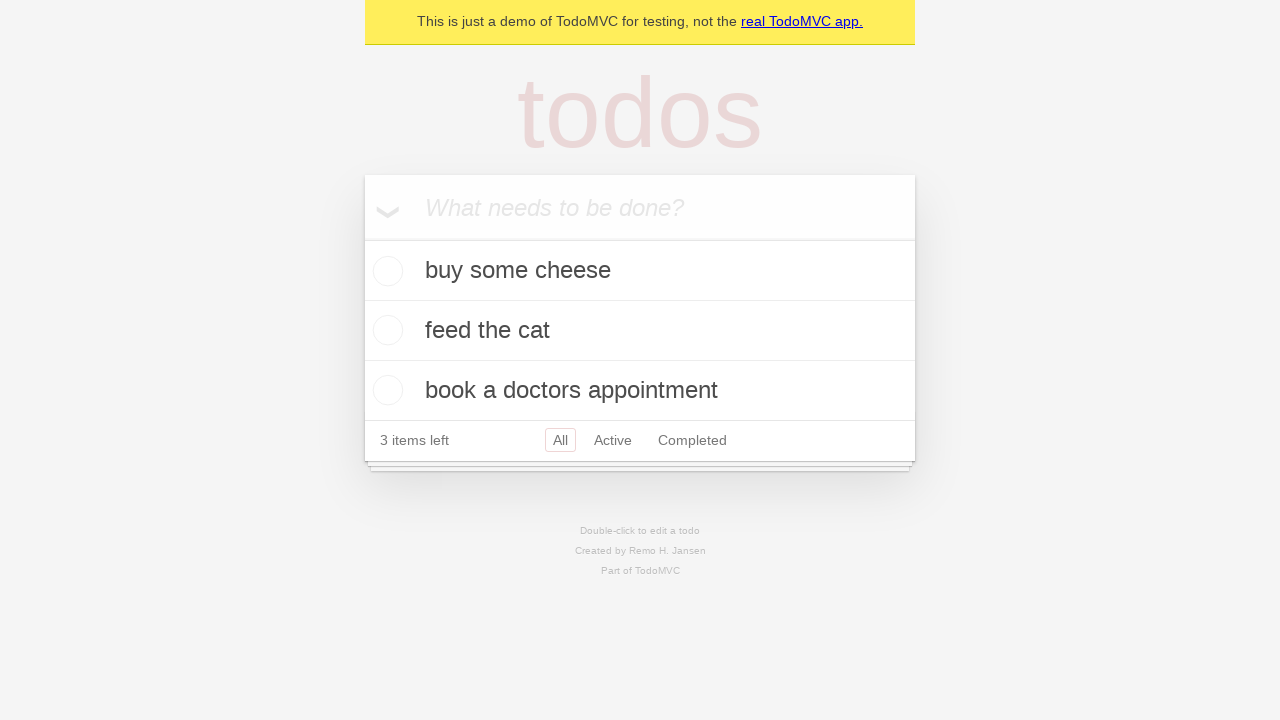

Clicked toggle-all checkbox to mark all items as completed at (362, 238) on internal:label="Mark all as complete"i
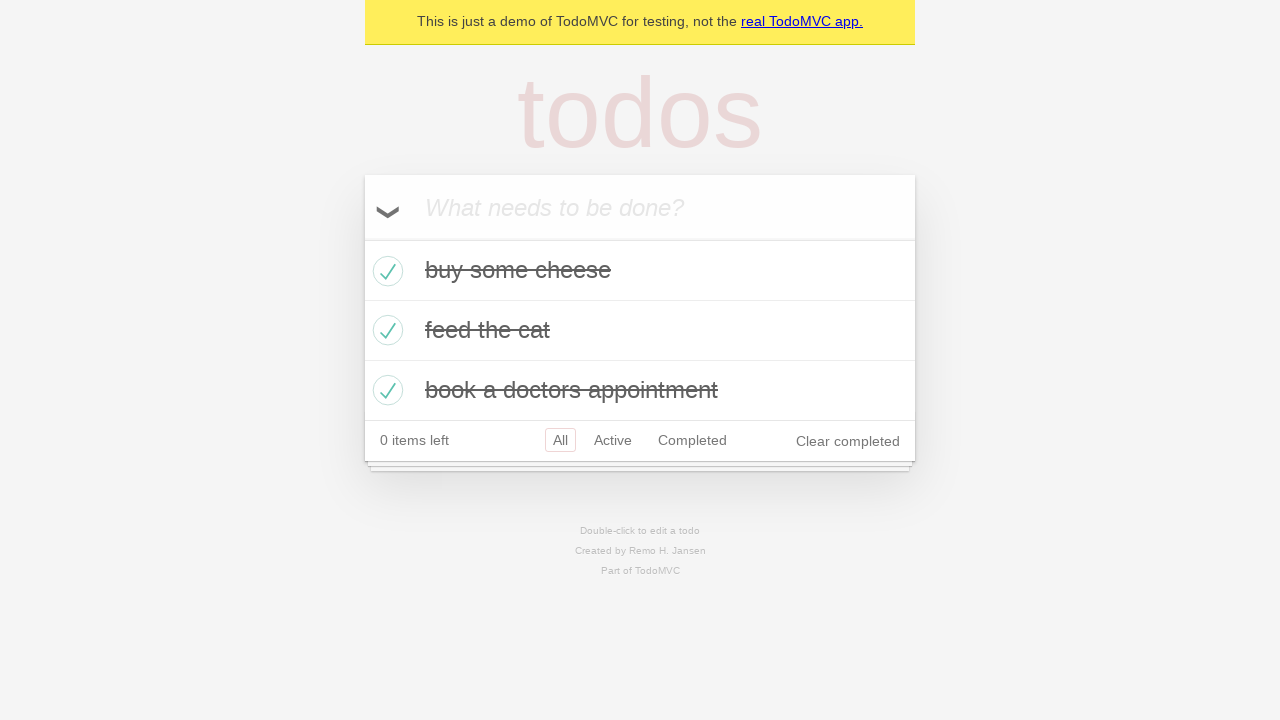

Waited for all todo items to be marked as completed
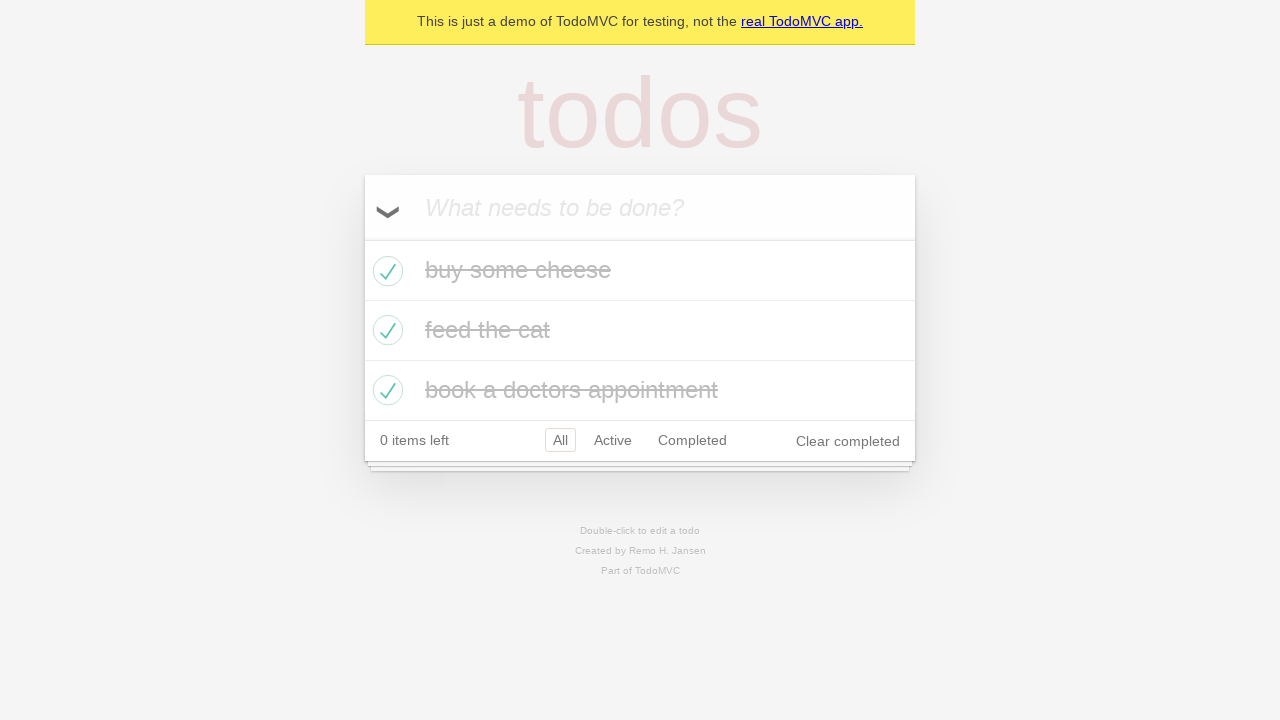

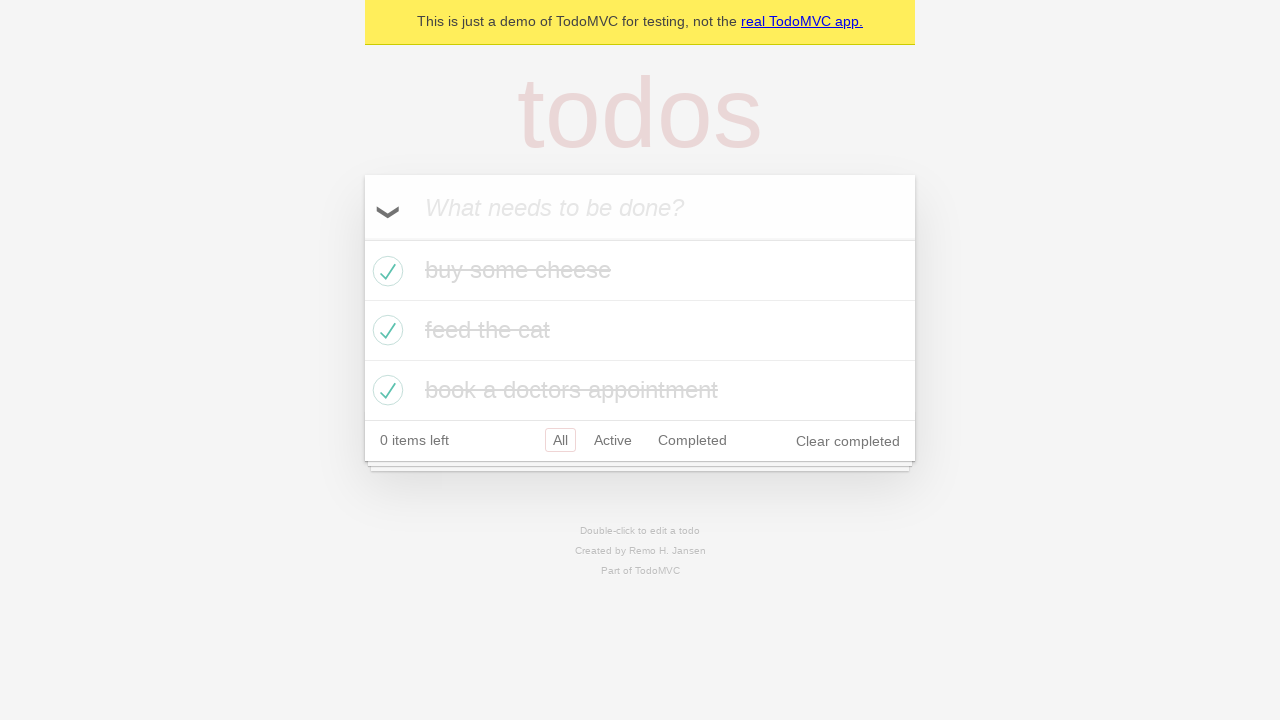